Tests progress bar functionality by clicking the start button and waiting for the progress to reach 100%

Starting URL: https://demoqa.com/progress-bar

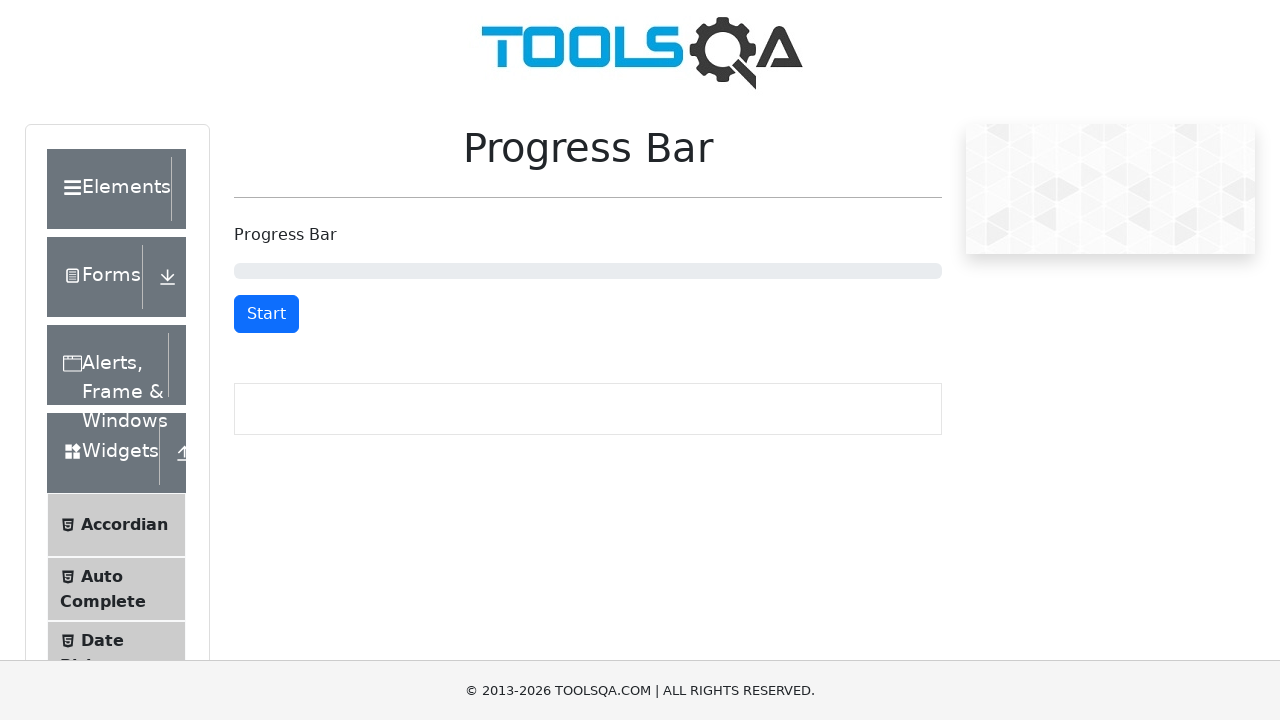

Start/Stop button became visible
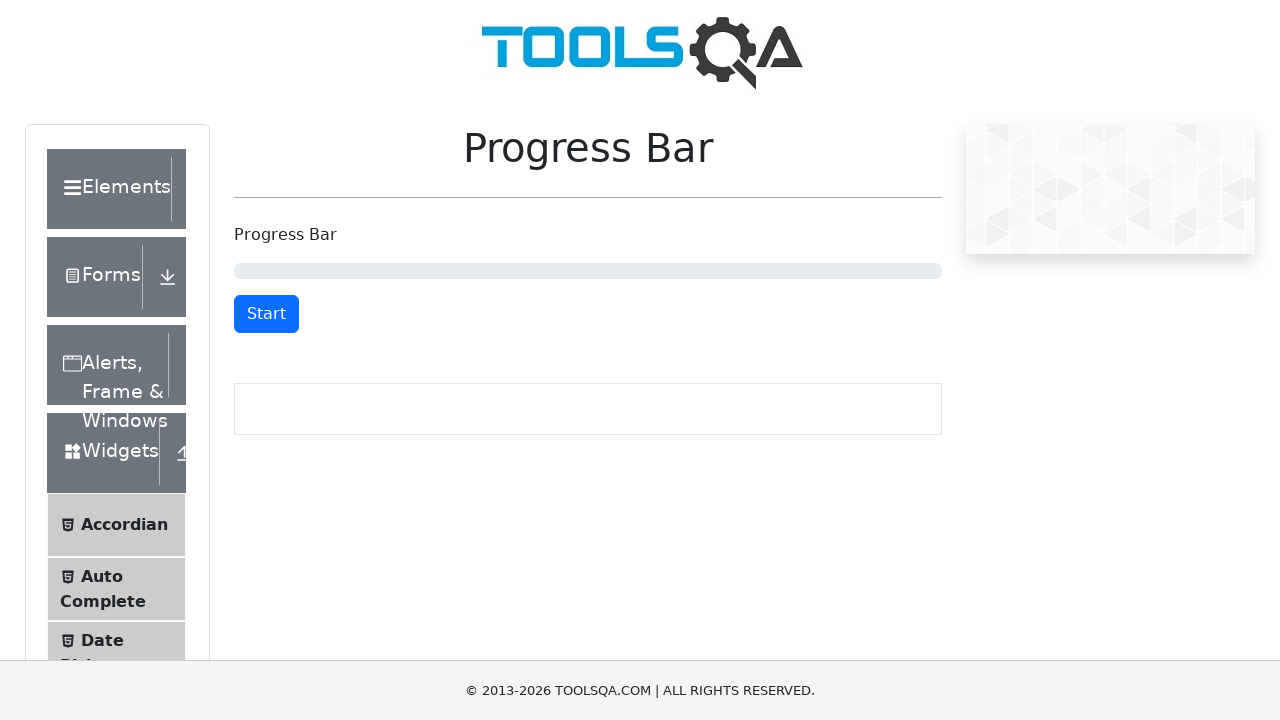

Clicked the start button to begin progress bar at (266, 314) on #startStopButton
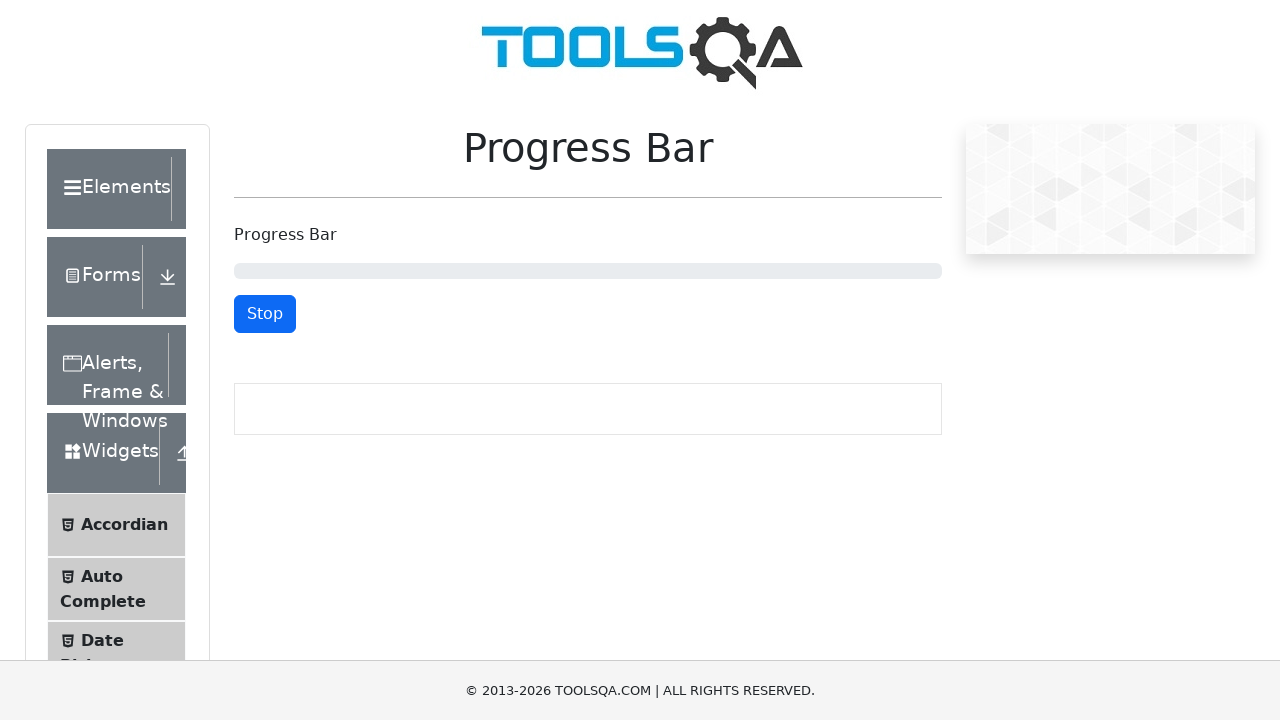

Progress bar reached 100% completion
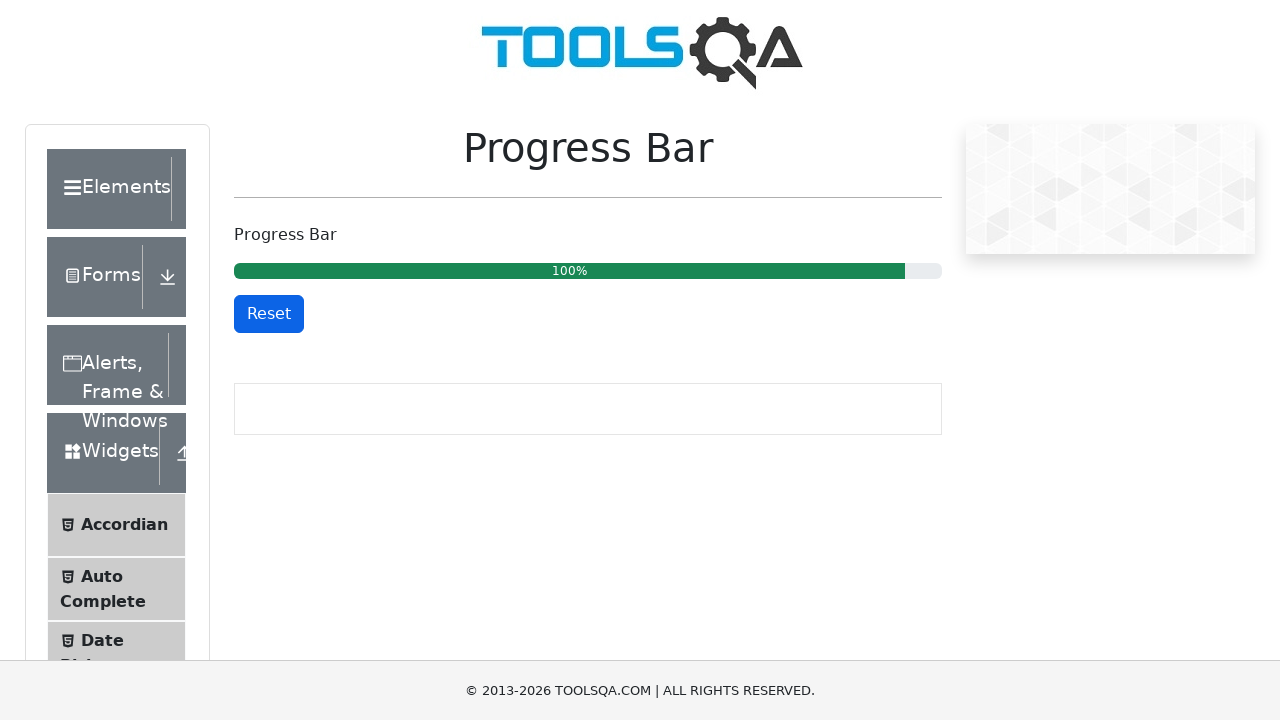

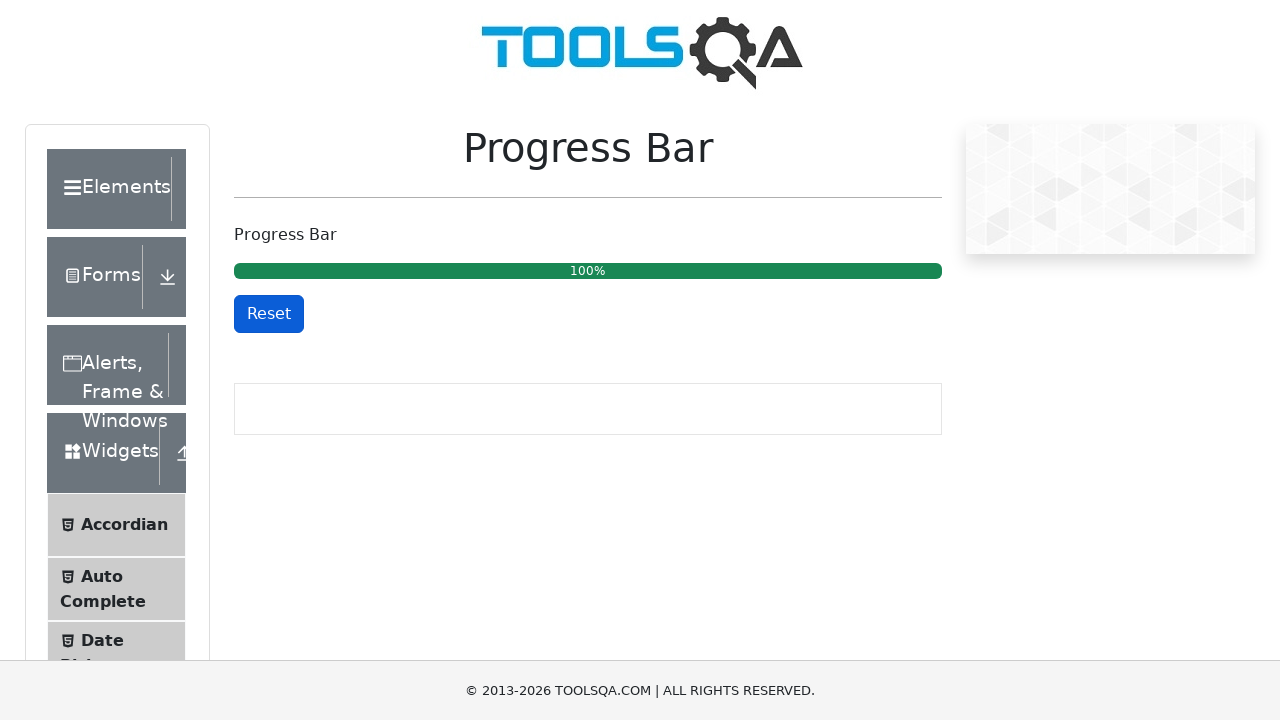